Tests dynamic controls functionality by clicking on checkbox, removing it, then adding it back and verifying the "It's back!" message appears

Starting URL: https://the-internet.herokuapp.com/

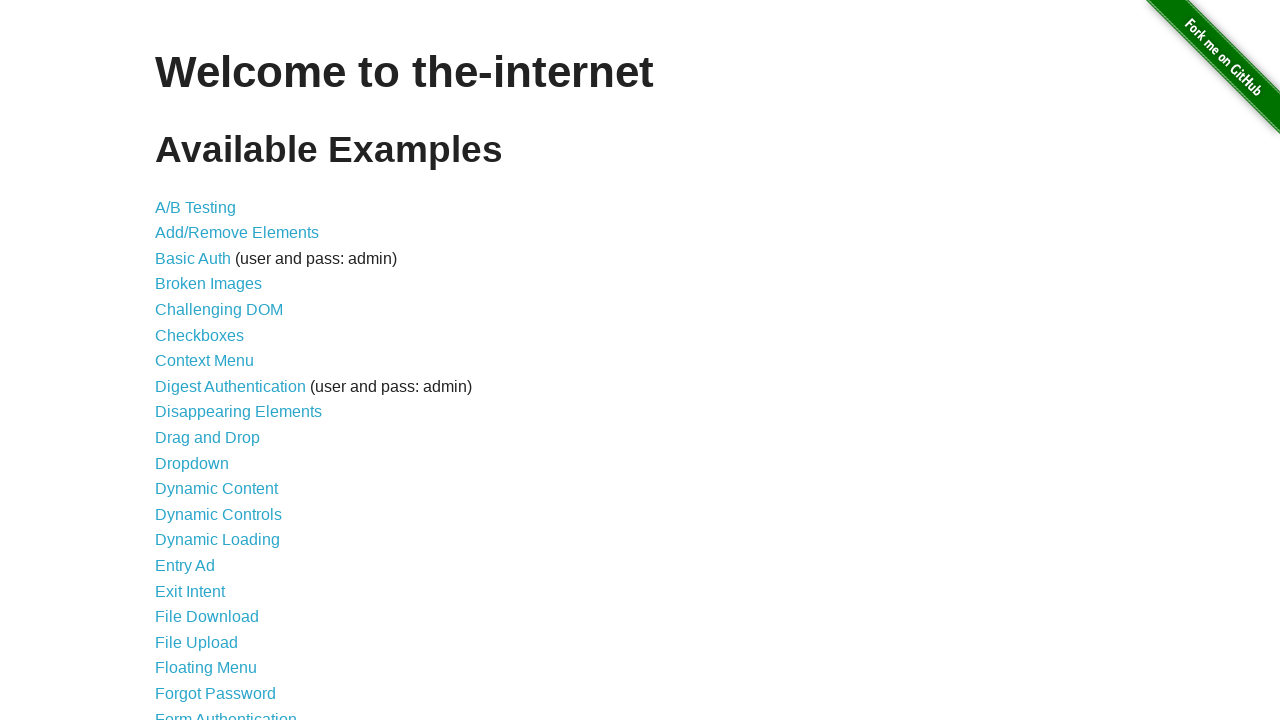

Clicked on Dynamic Controls link at (218, 514) on text=Dynamic Controls
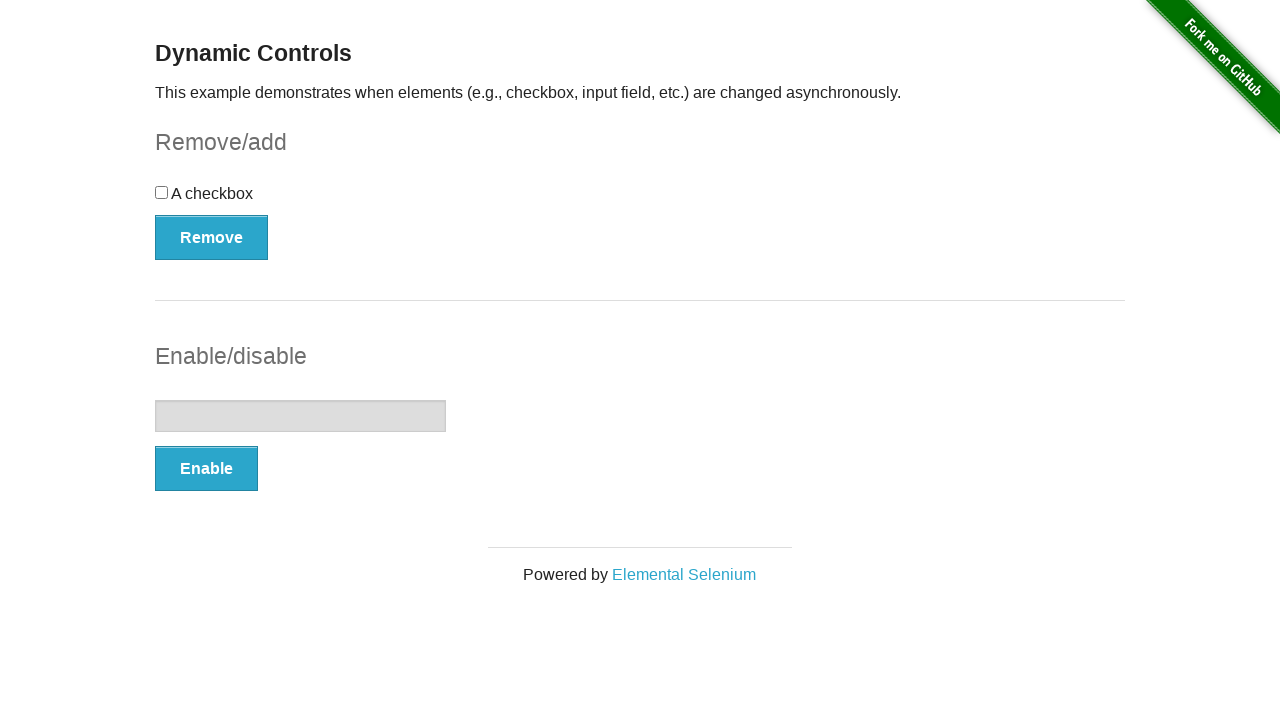

Clicked on checkbox to select it at (162, 192) on input[type='checkbox']
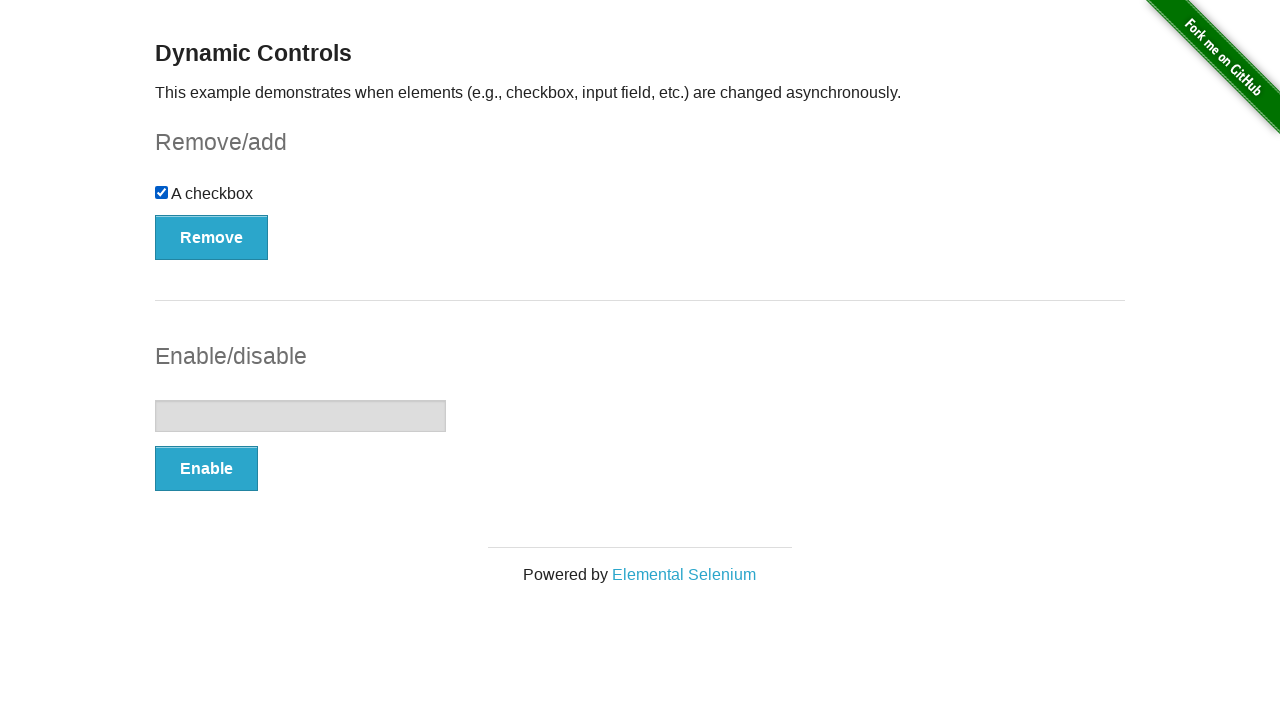

Clicked Remove button to remove checkbox at (212, 237) on button:has-text('Remove')
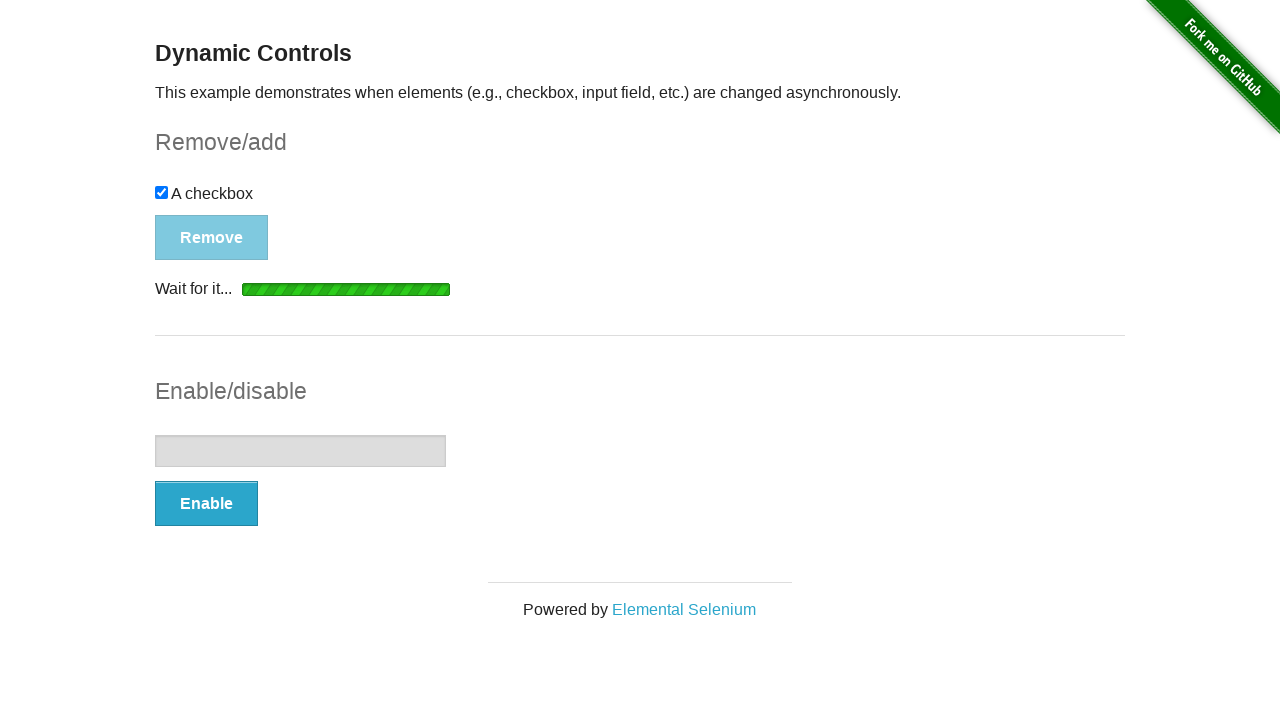

Removal message appeared
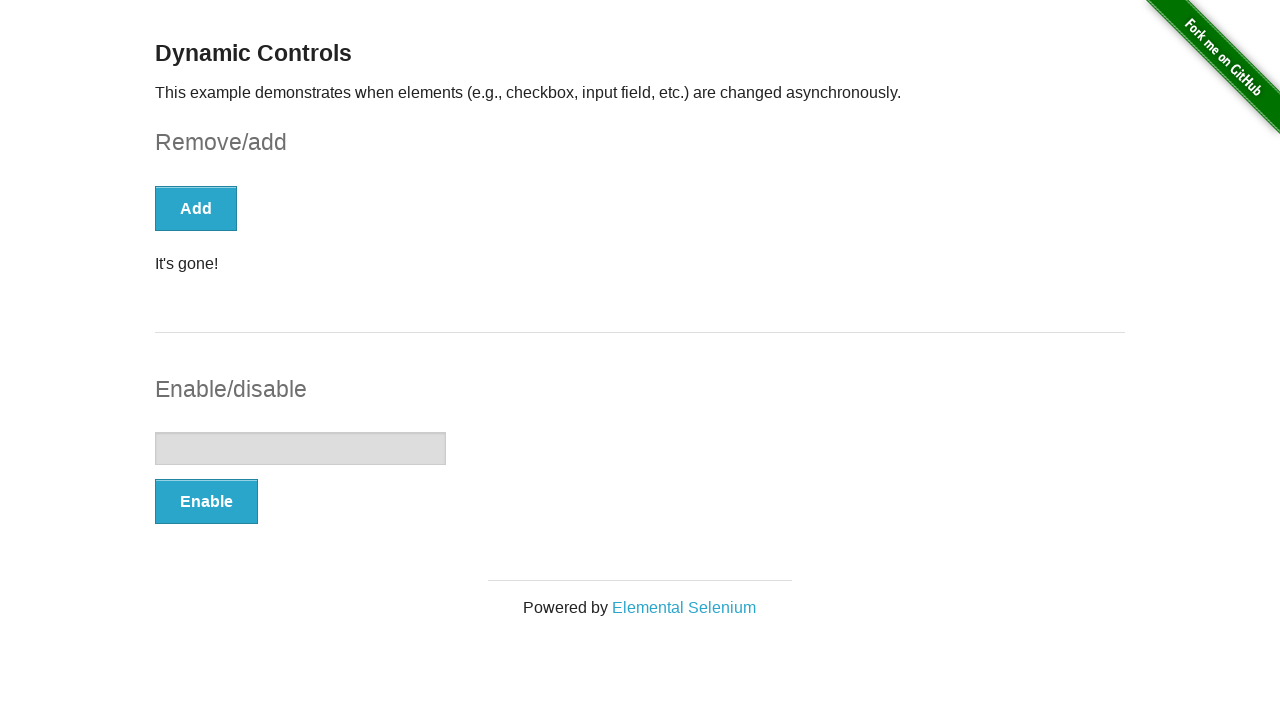

Clicked Add button to add checkbox back at (196, 208) on button:has-text('Add')
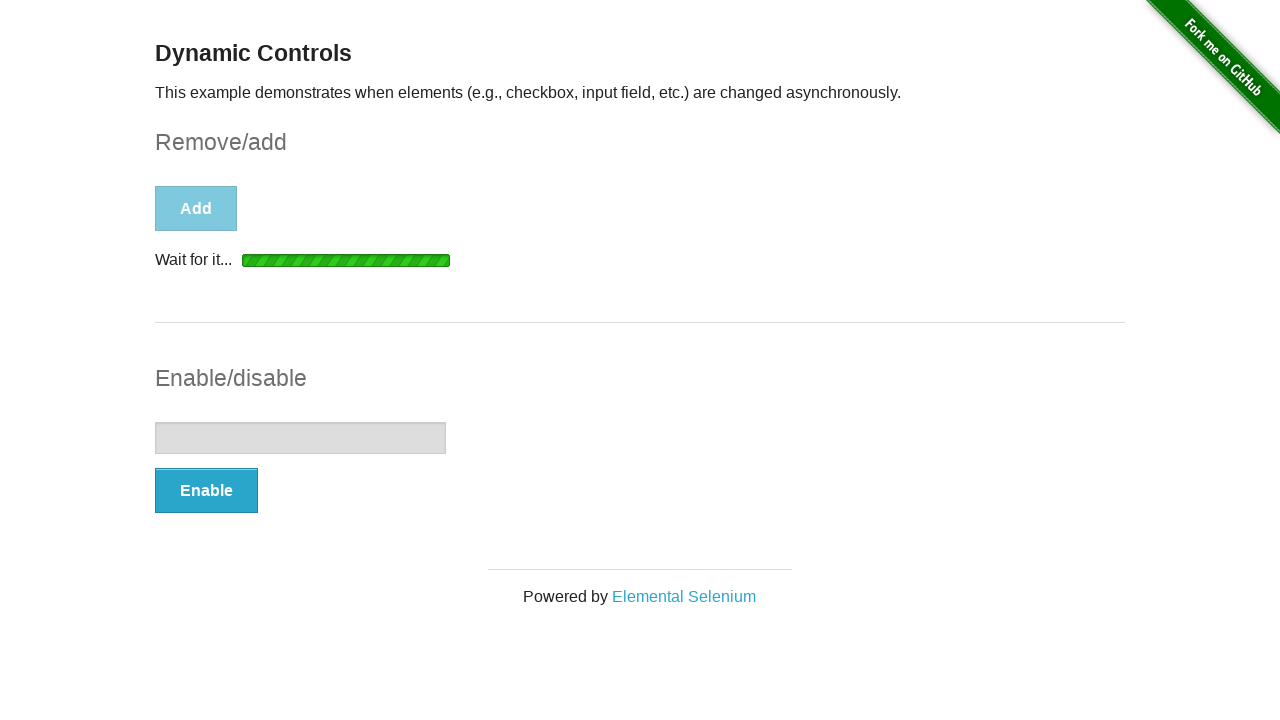

Verified "It's back!" message appeared confirming checkbox was restored
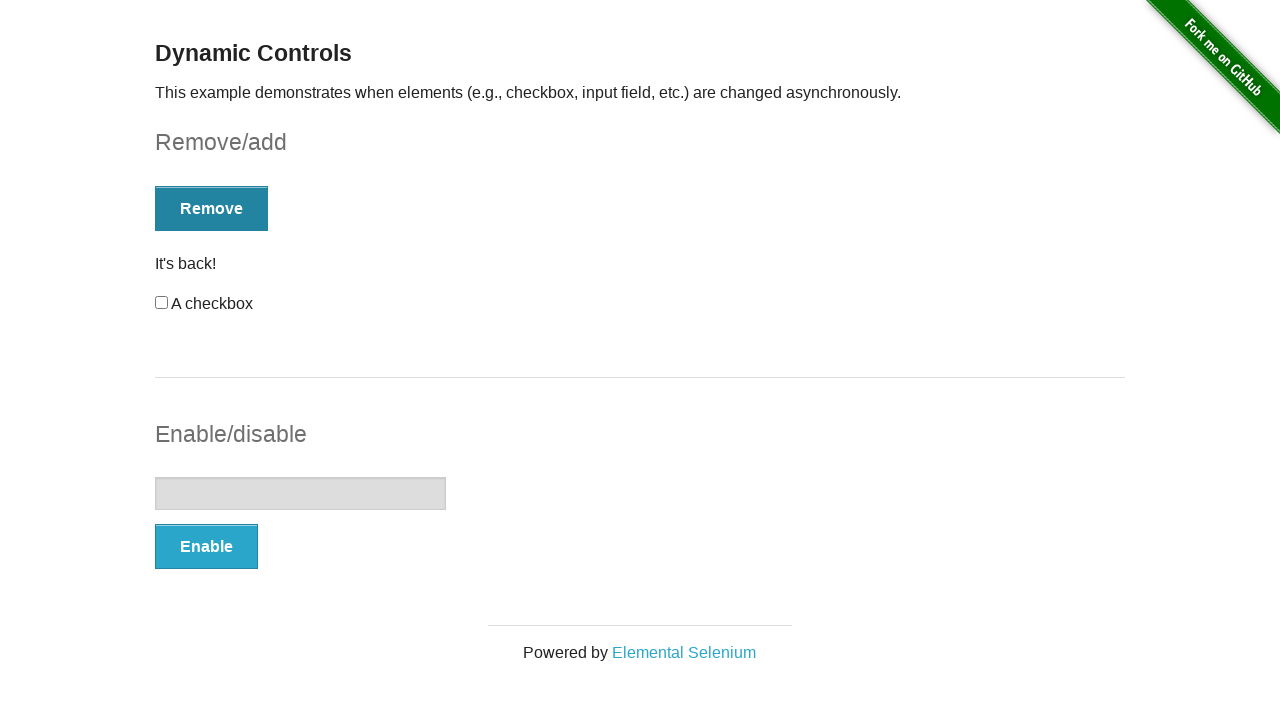

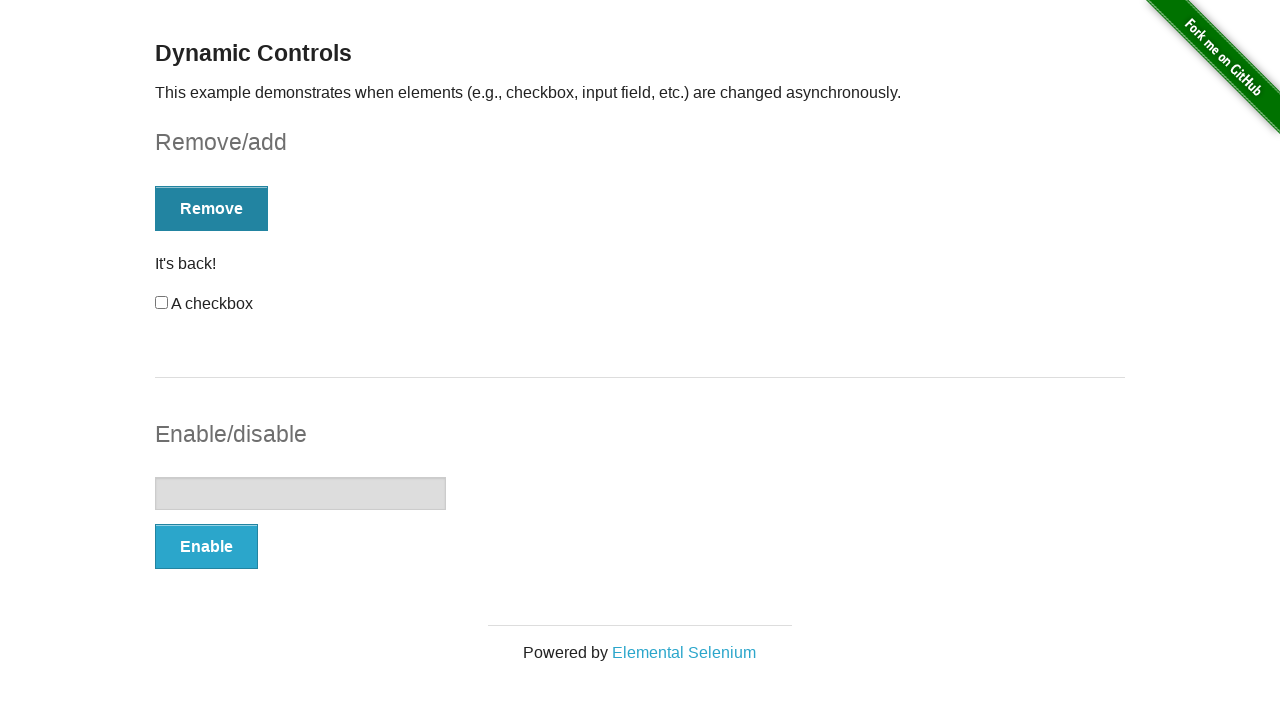